Tests scrolling functionality by navigating to a custom scrollbar demo page and scrolling a specific element (paragraph in content-7 section) into view using JavaScript, then verifying the element is visible.

Starting URL: http://manos.malihu.gr/repository/custom-scrollbar/demo/examples/complete_examples.html

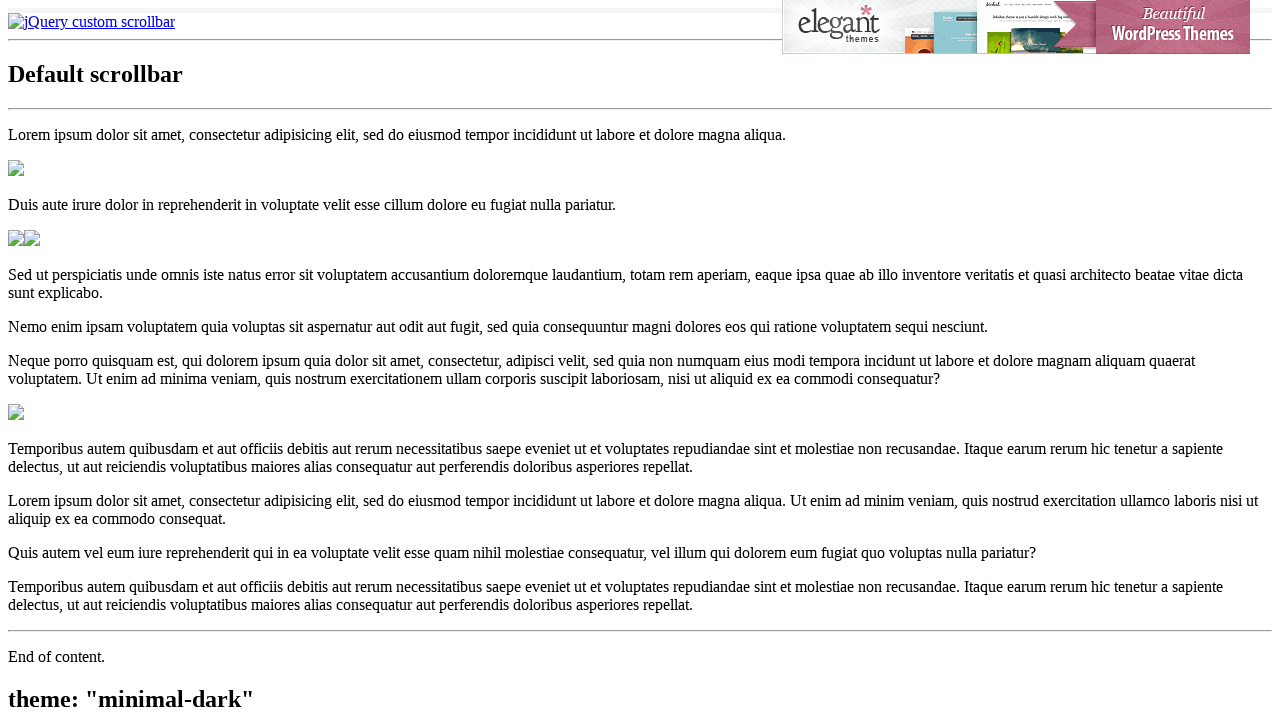

Navigated to custom scrollbar demo page
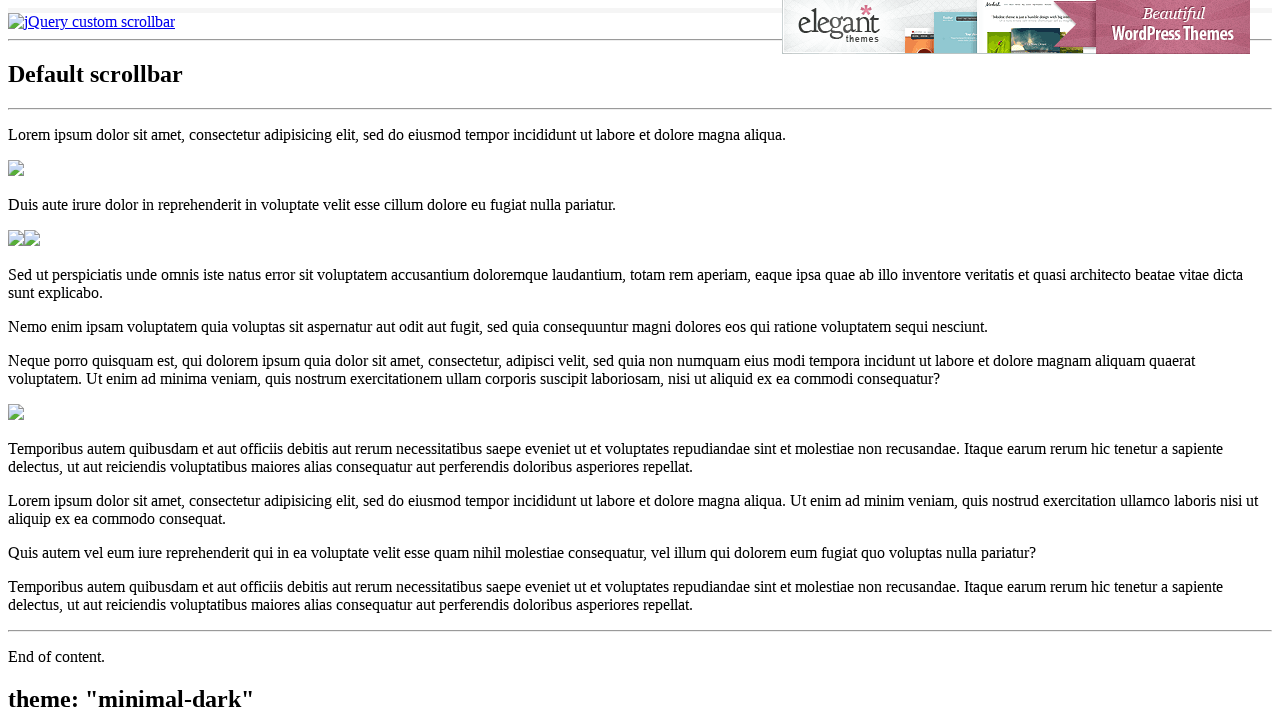

Located target paragraph element in content-7 section
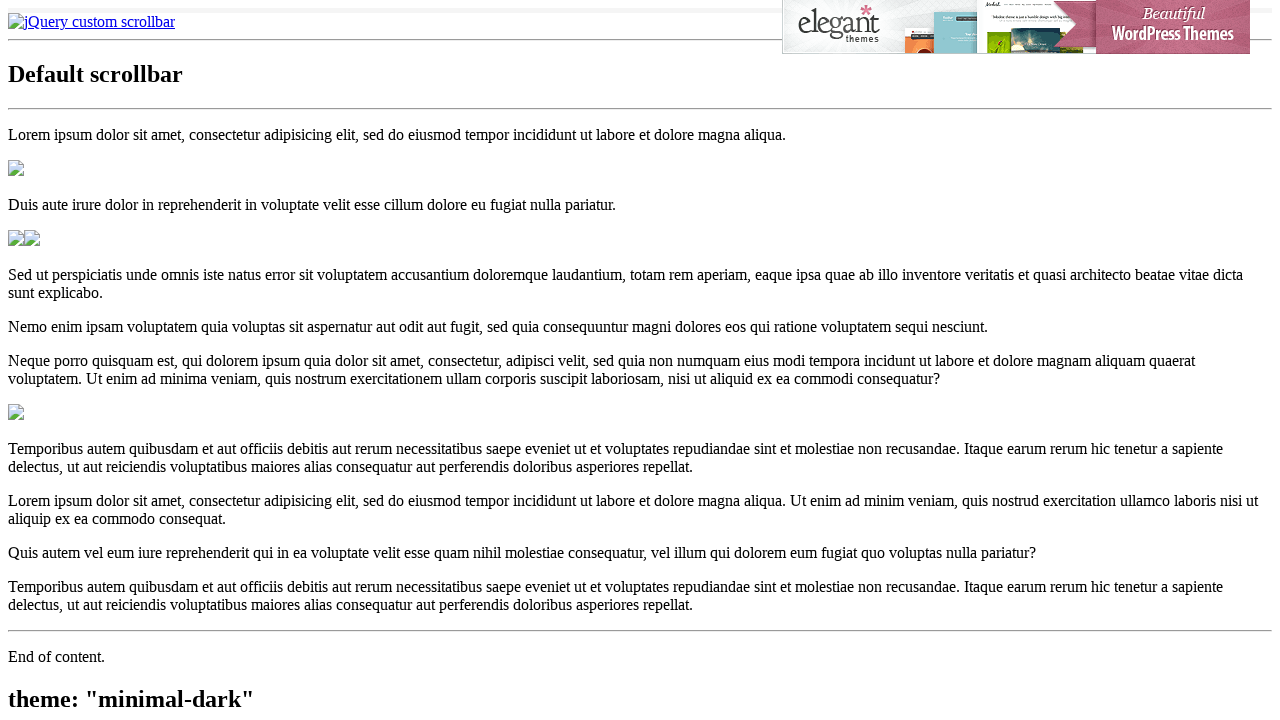

Scrolled target element into view
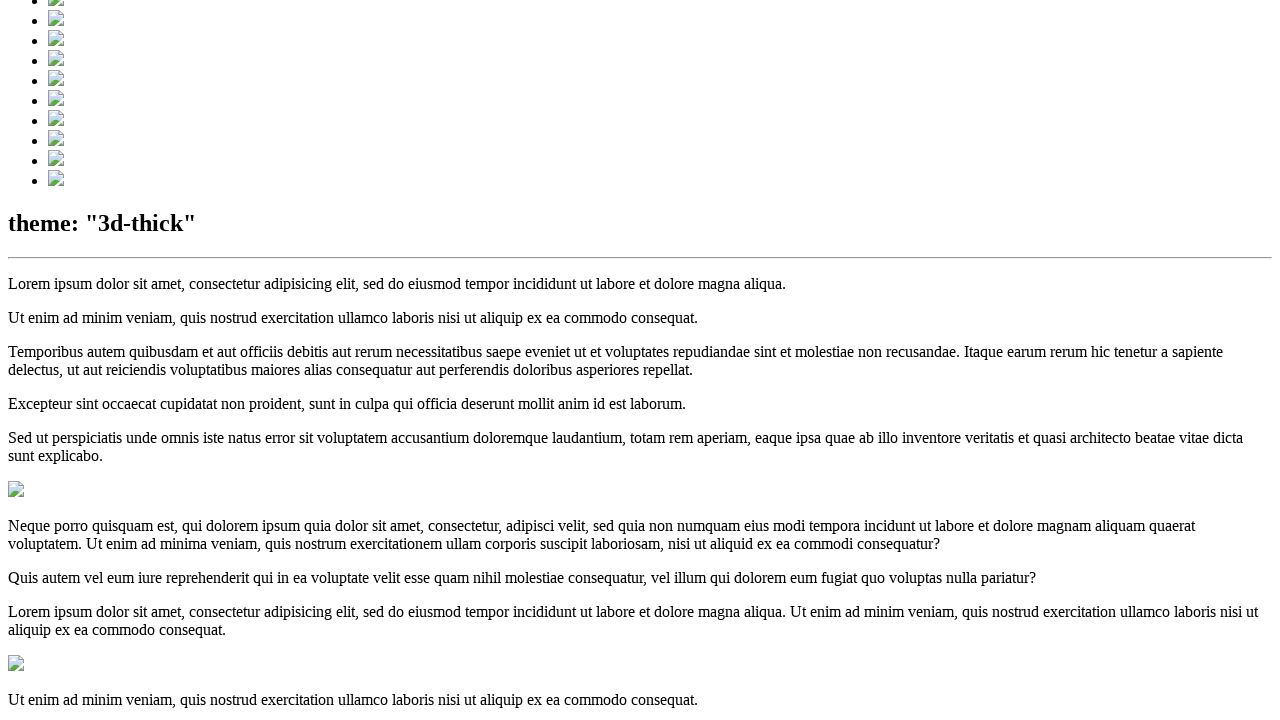

Verified element is visible
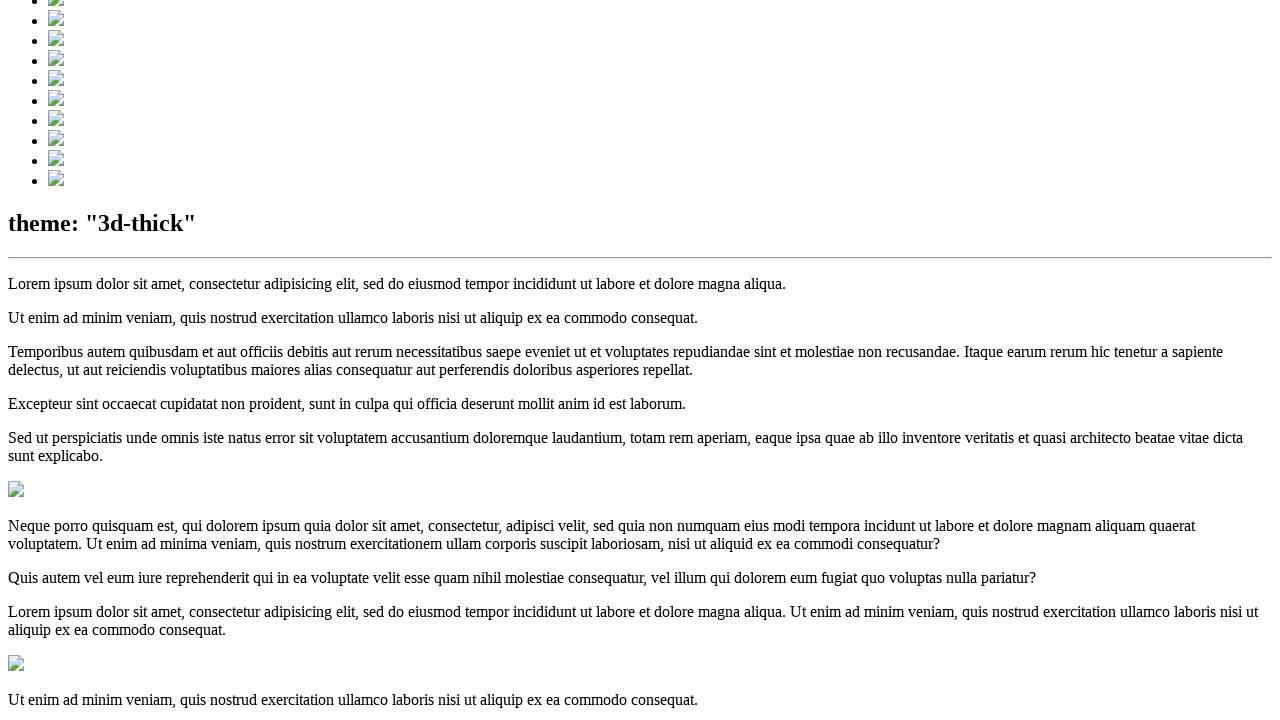

Retrieved text content from element: 'Temporibus autem quibusdam et aut officiis debitis aut rerum necessitatibus saepe eveniet ut et voluptates repudiandae sint et molestiae non recusandae. Itaque earum rerum hic tenetur a sapiente delectus, ut aut reiciendis voluptatibus maiores alias consequatur aut perferendis doloribus asperiores repellat.'
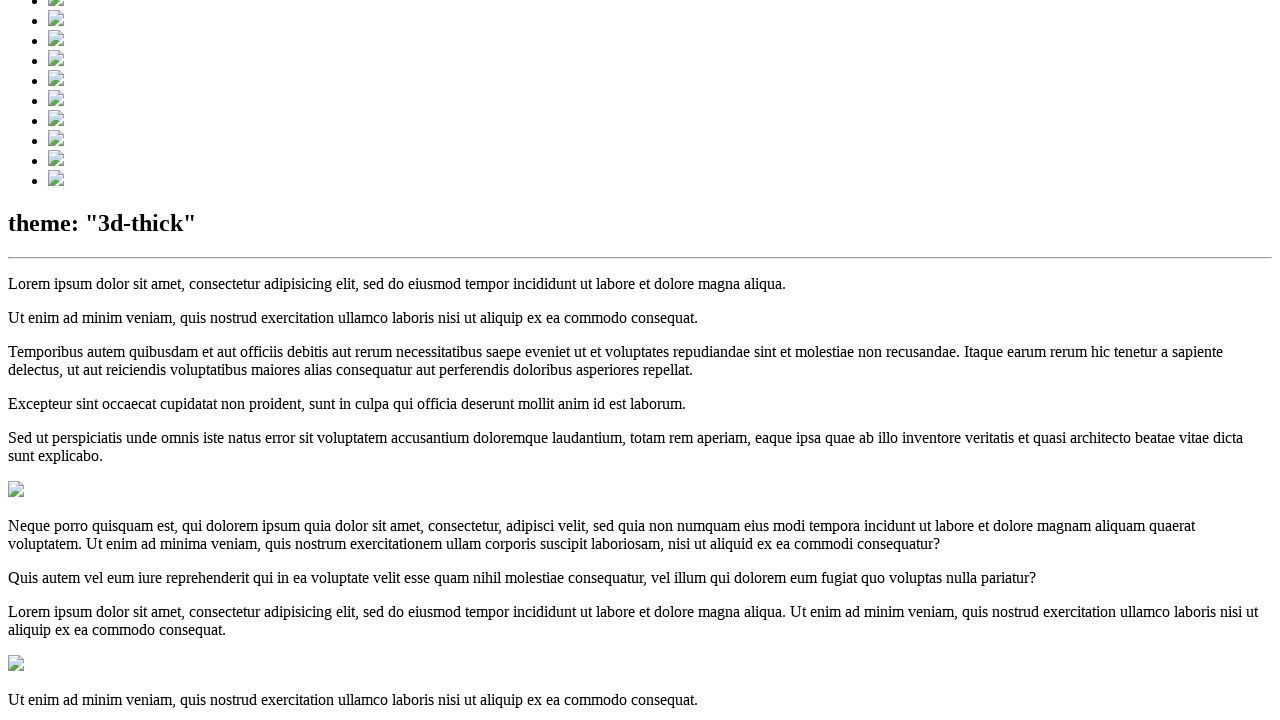

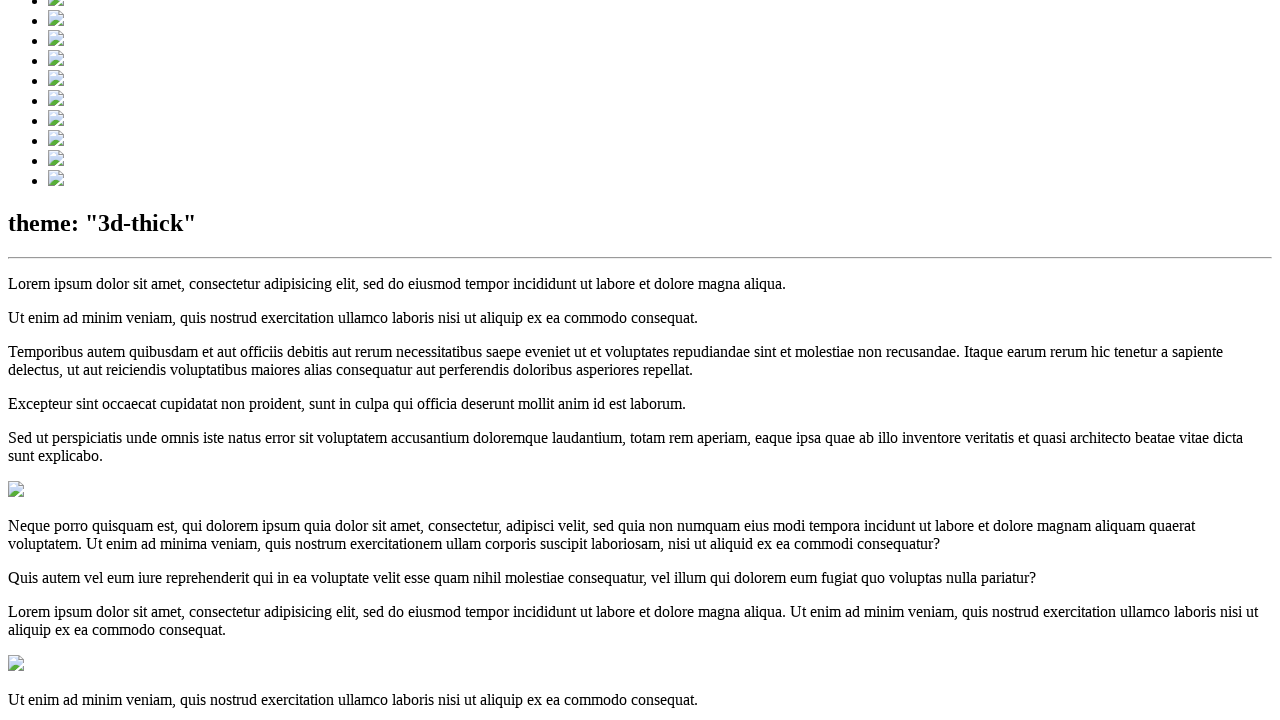